Tests checkbox functionality by clicking three checkboxes using different selector methods (ID, CSS, and XPath)

Starting URL: https://formy-project.herokuapp.com/checkbox

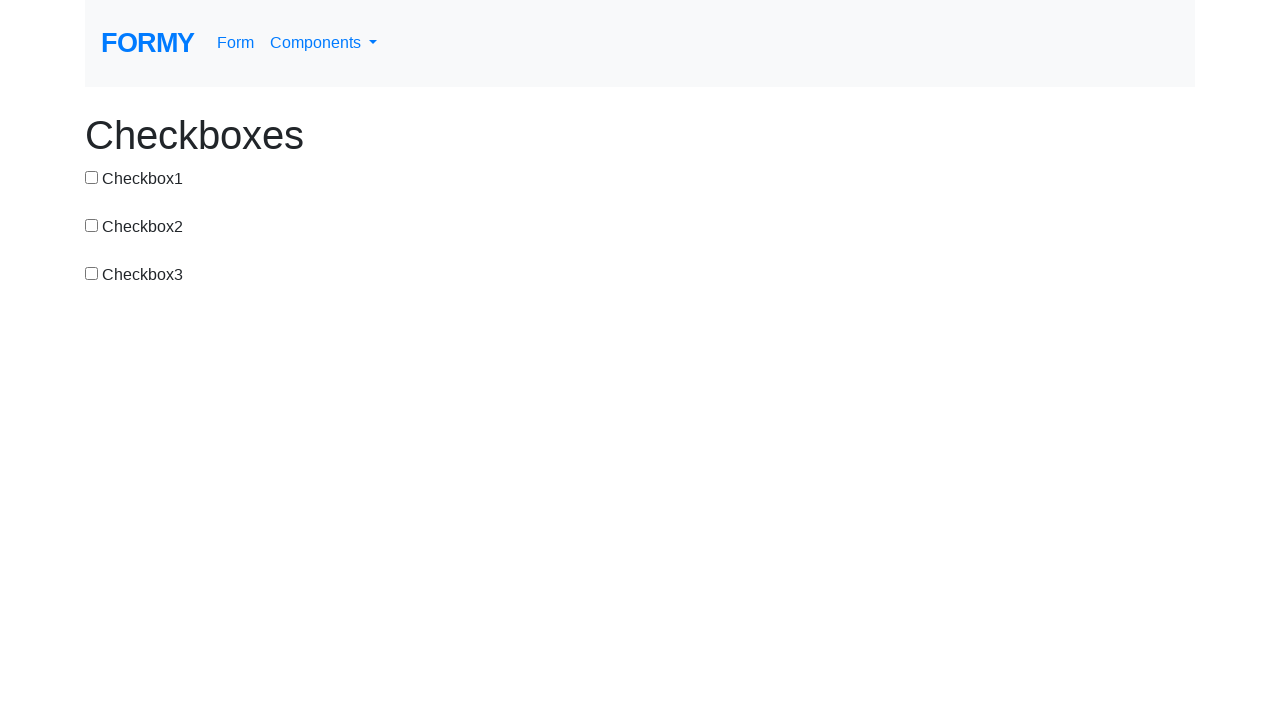

Clicked first checkbox using ID selector at (92, 177) on #checkbox-1
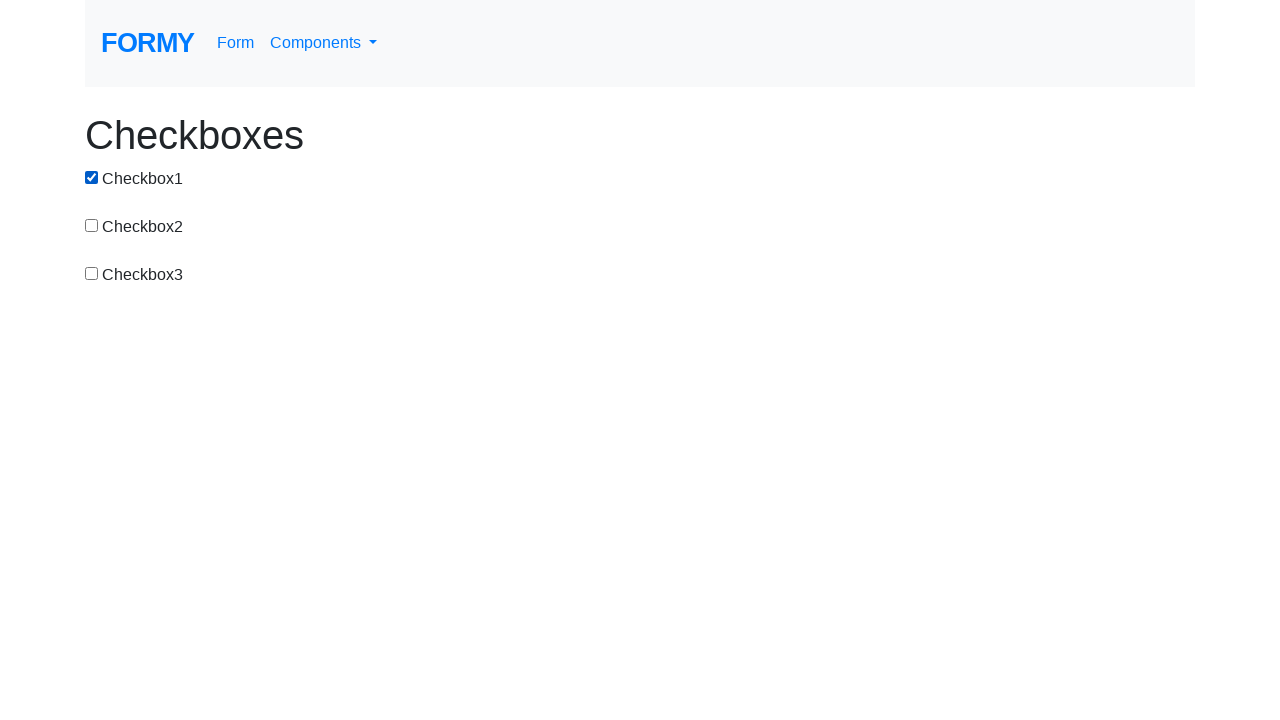

Clicked second checkbox using CSS selector at (92, 225) on input[value='checkbox-2']
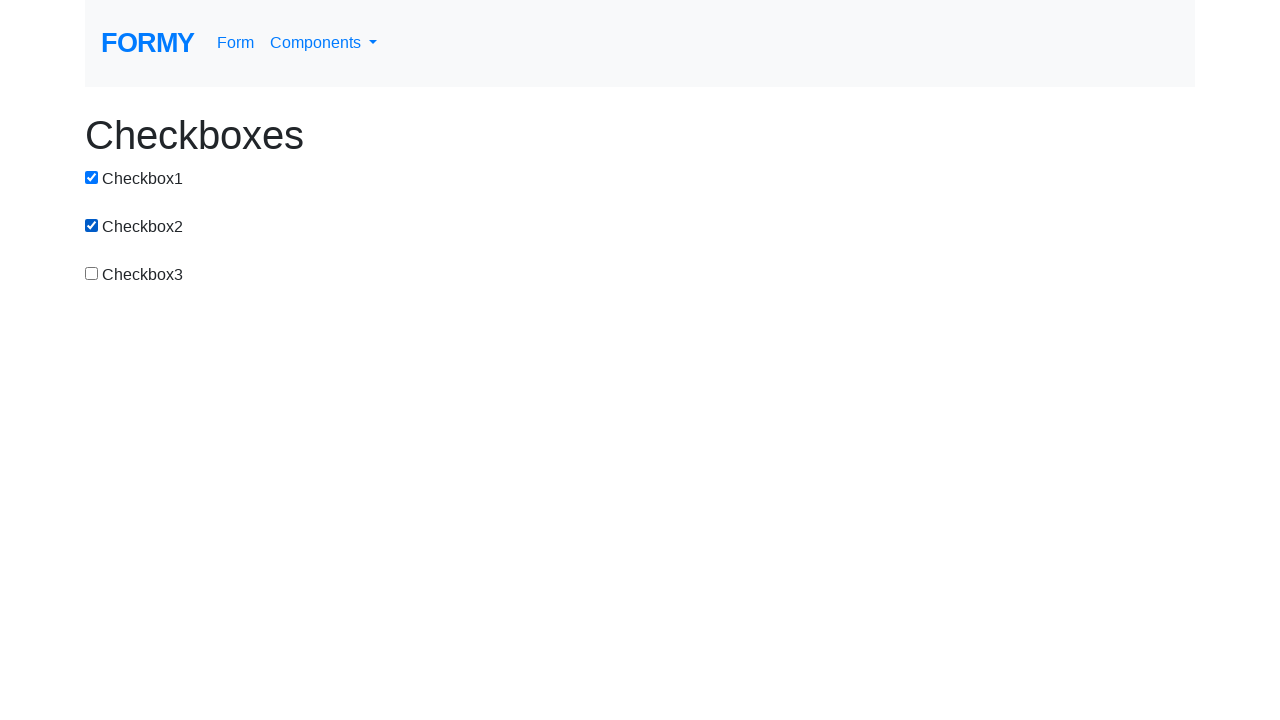

Clicked third checkbox using XPath selector at (92, 273) on xpath=/html/body/div/div[3]/div/div/input
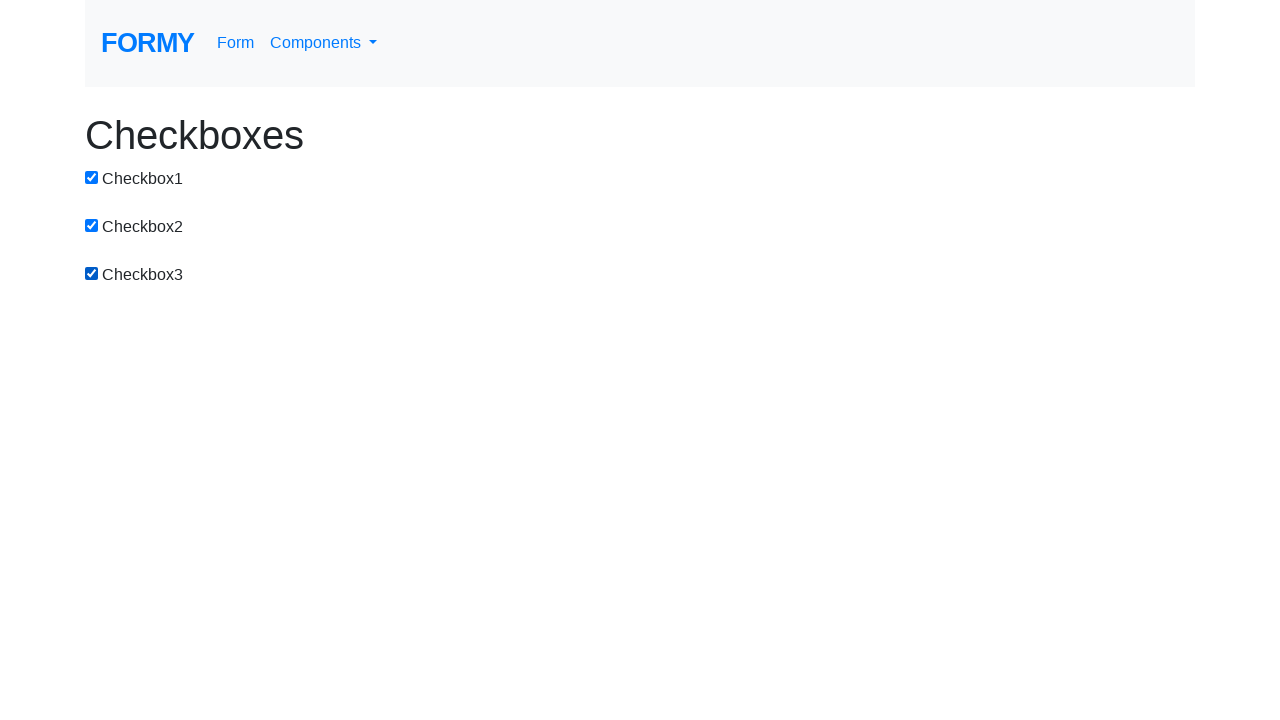

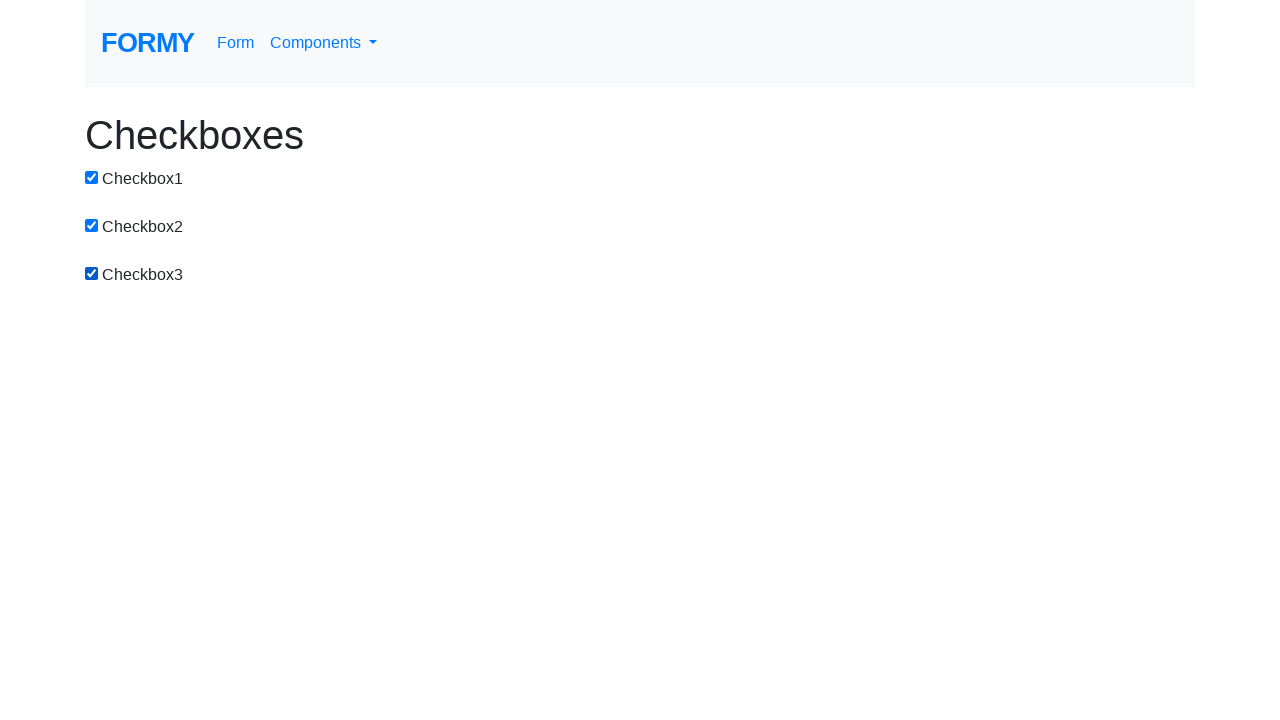